Tests registration form with mismatched password confirmation, verifying error message

Starting URL: https://alada.vn/tai-khoan/dang-ky.html

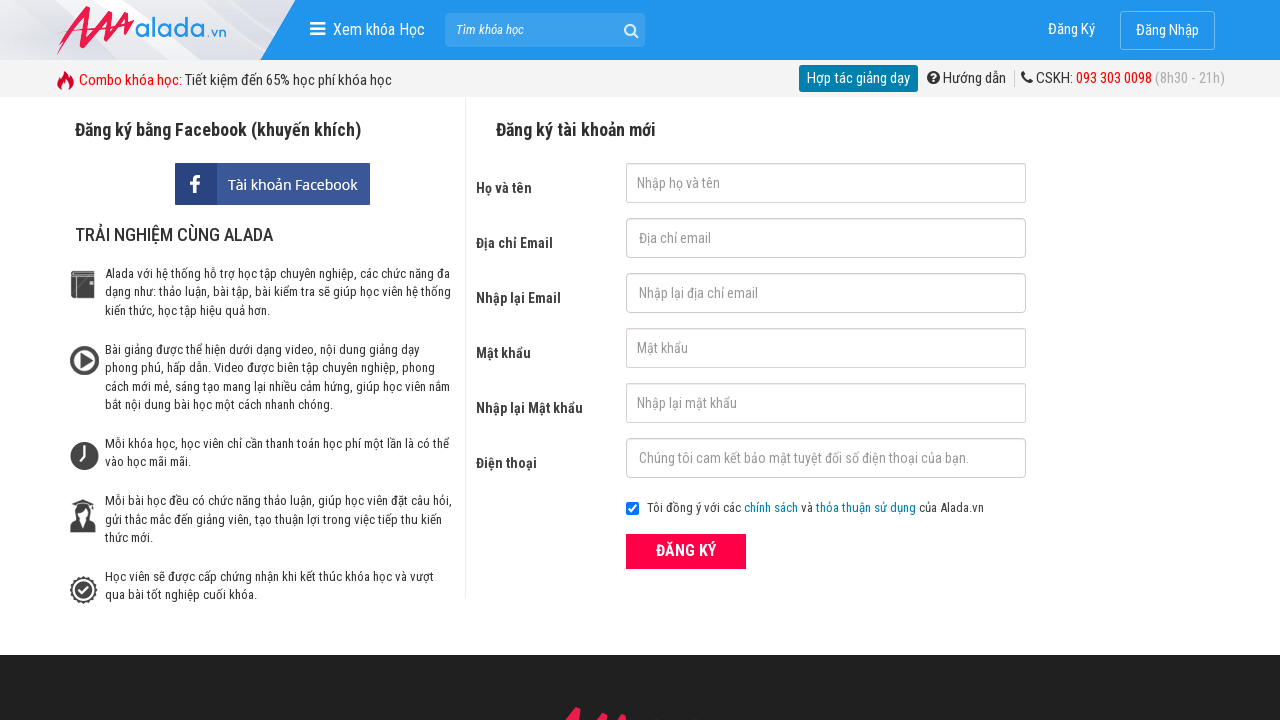

Filled first name field with 'Toan Nguyen' on #txtFirstname
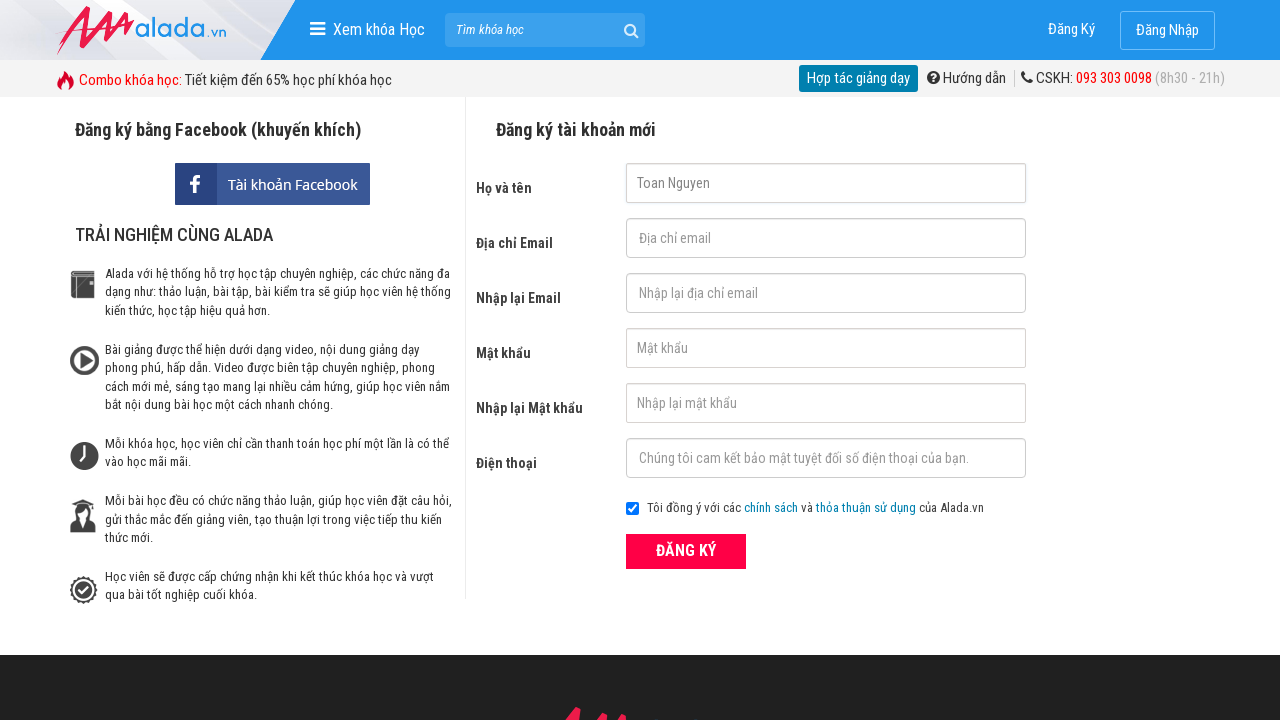

Filled email field with 'Toan@yahoo.com' on #txtEmail
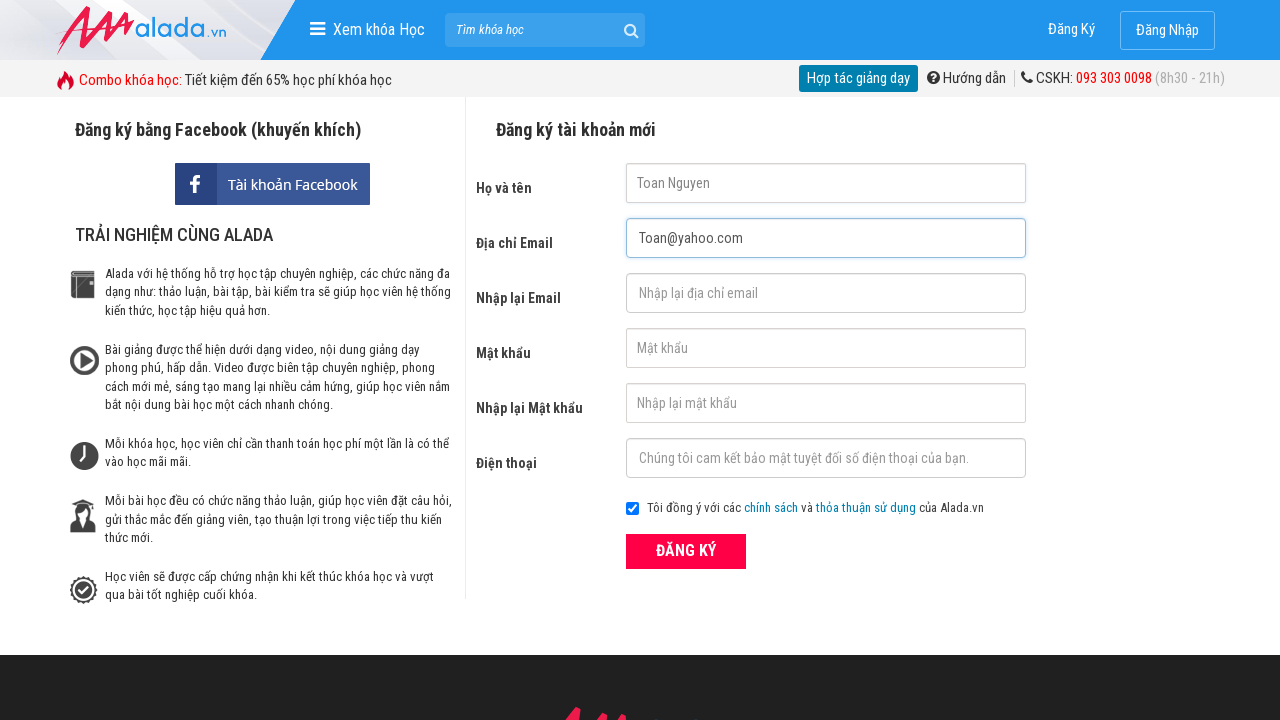

Filled confirm email field with 'Toan@yahoo.com' on #txtCEmail
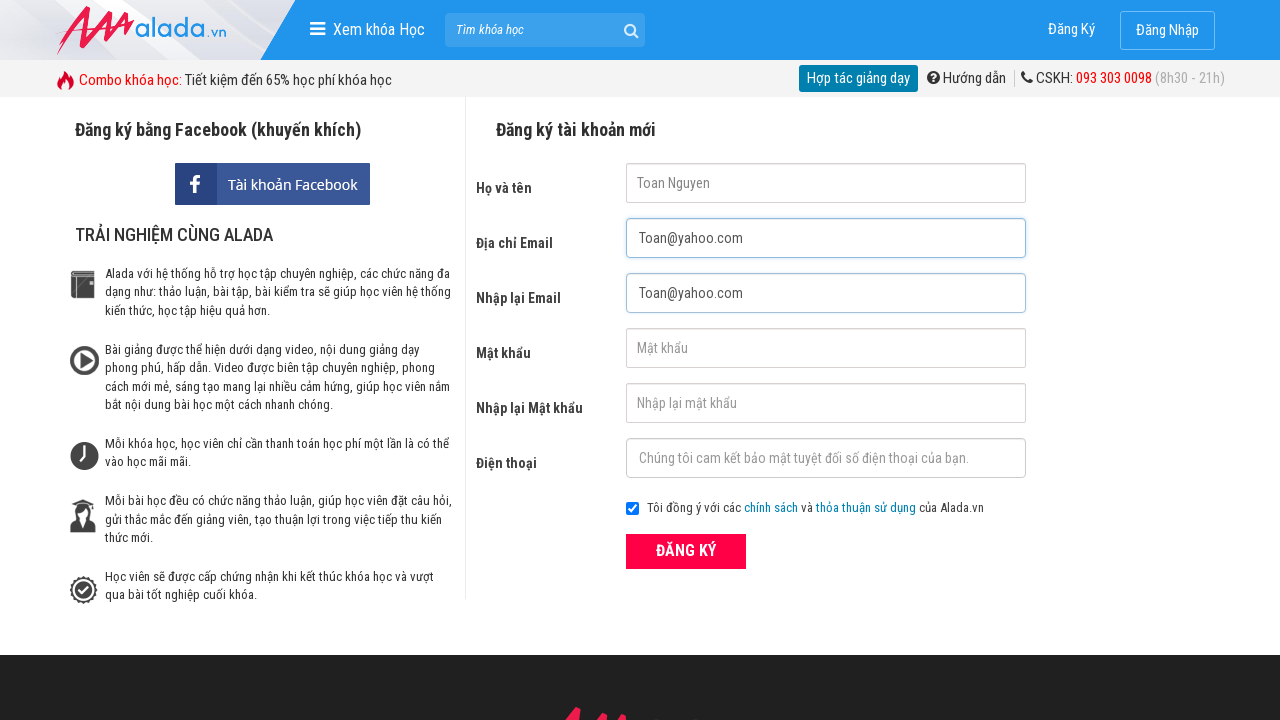

Filled password field with 'Toan11' on input#txtPassword
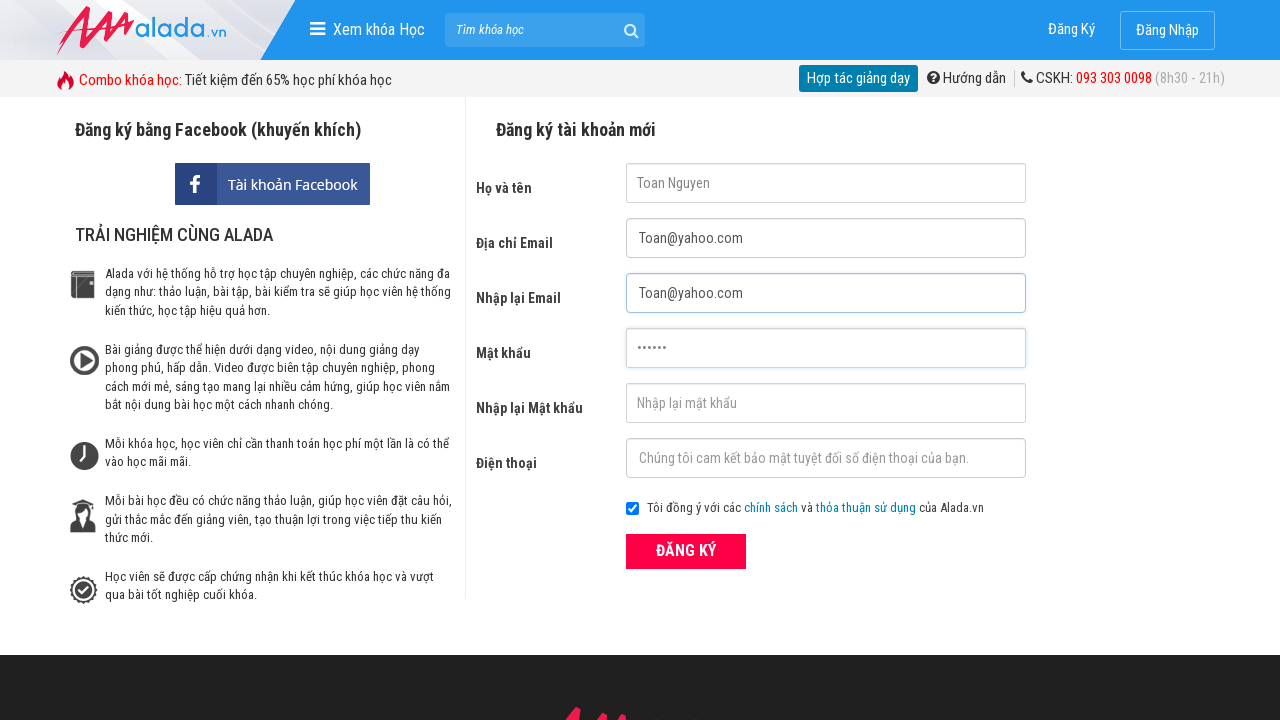

Filled confirm password field with 'Toan12' (mismatched password) on input#txtCPassword
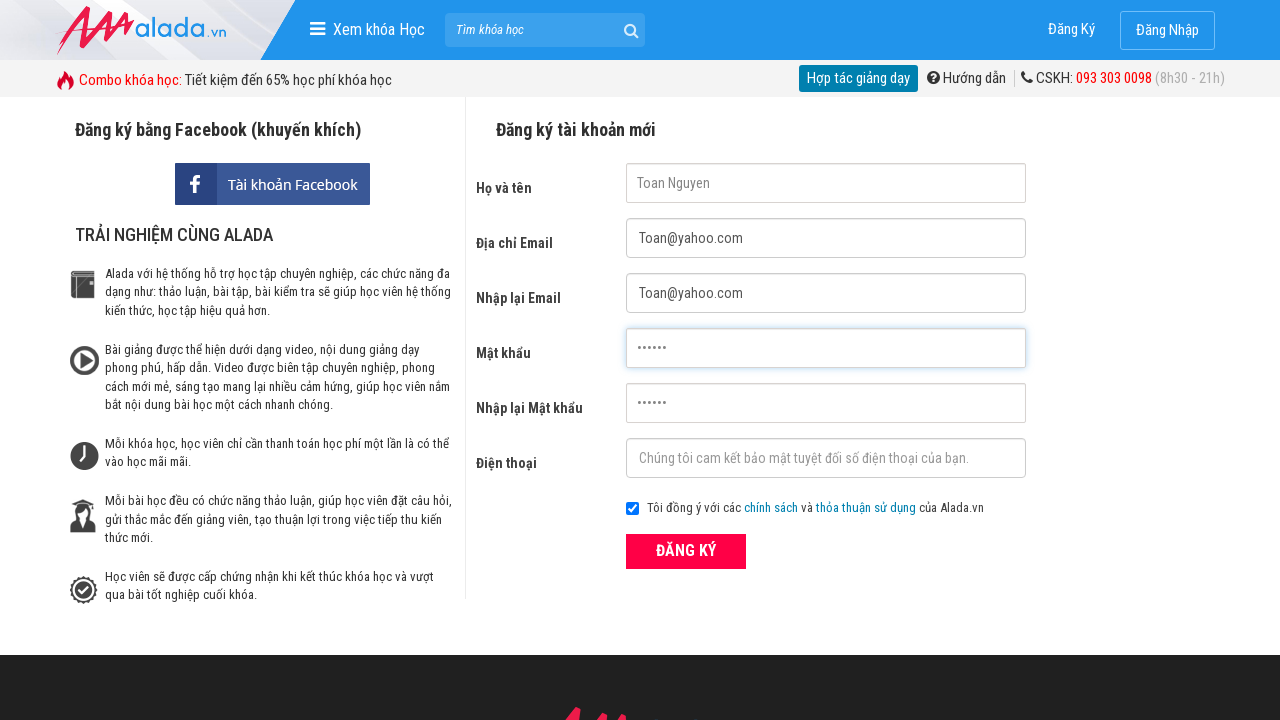

Filled phone number field with '0901234567' on #txtPhone
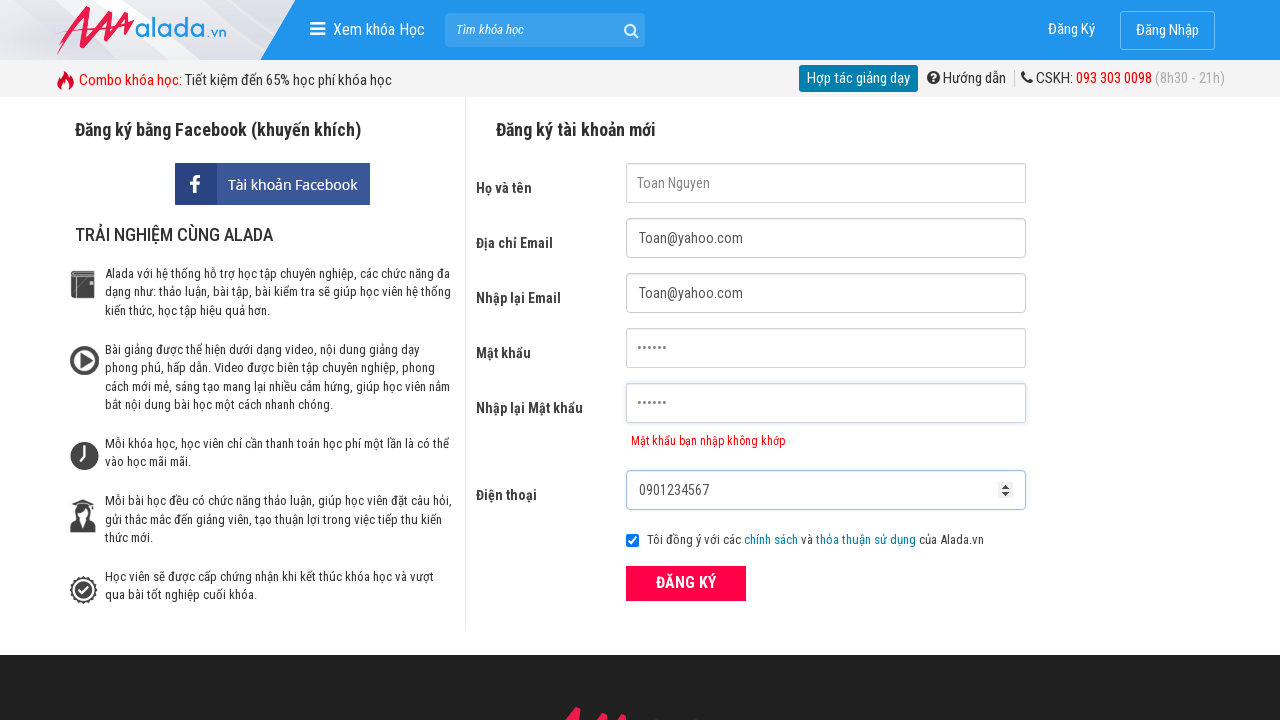

Clicked submit button to attempt registration at (686, 583) on button[type='submit']
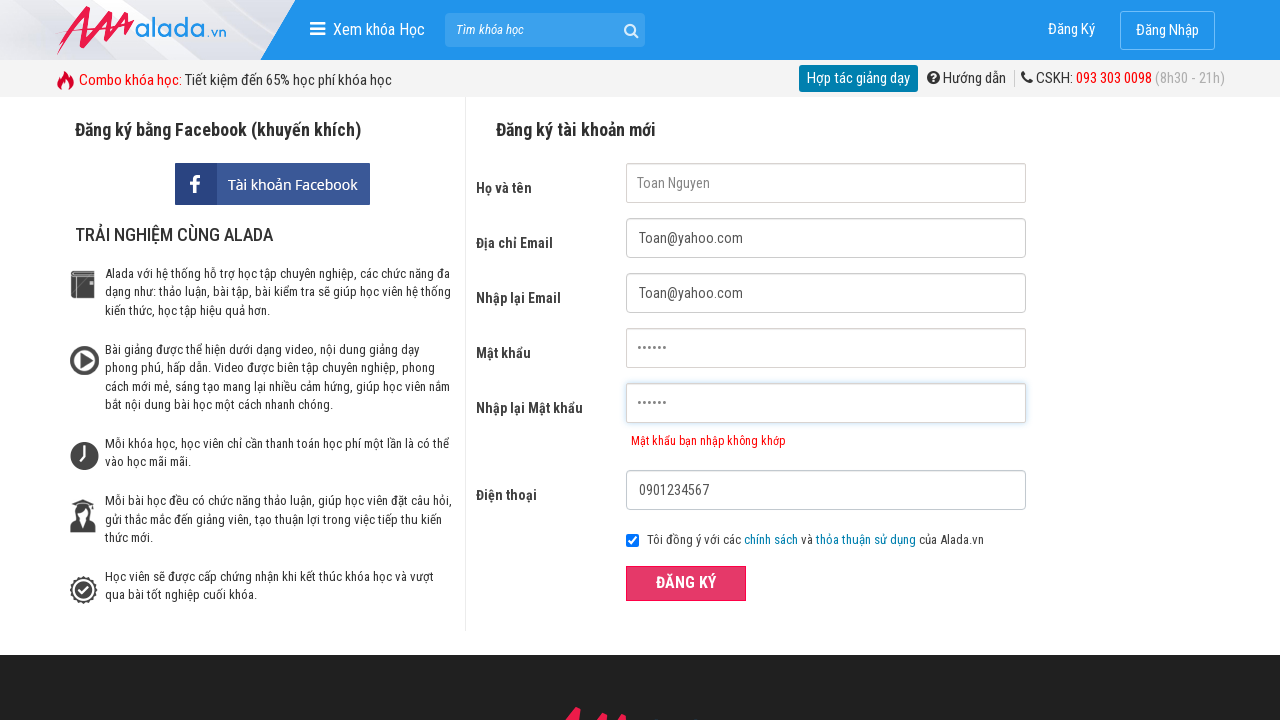

Password confirmation error message appeared on the form
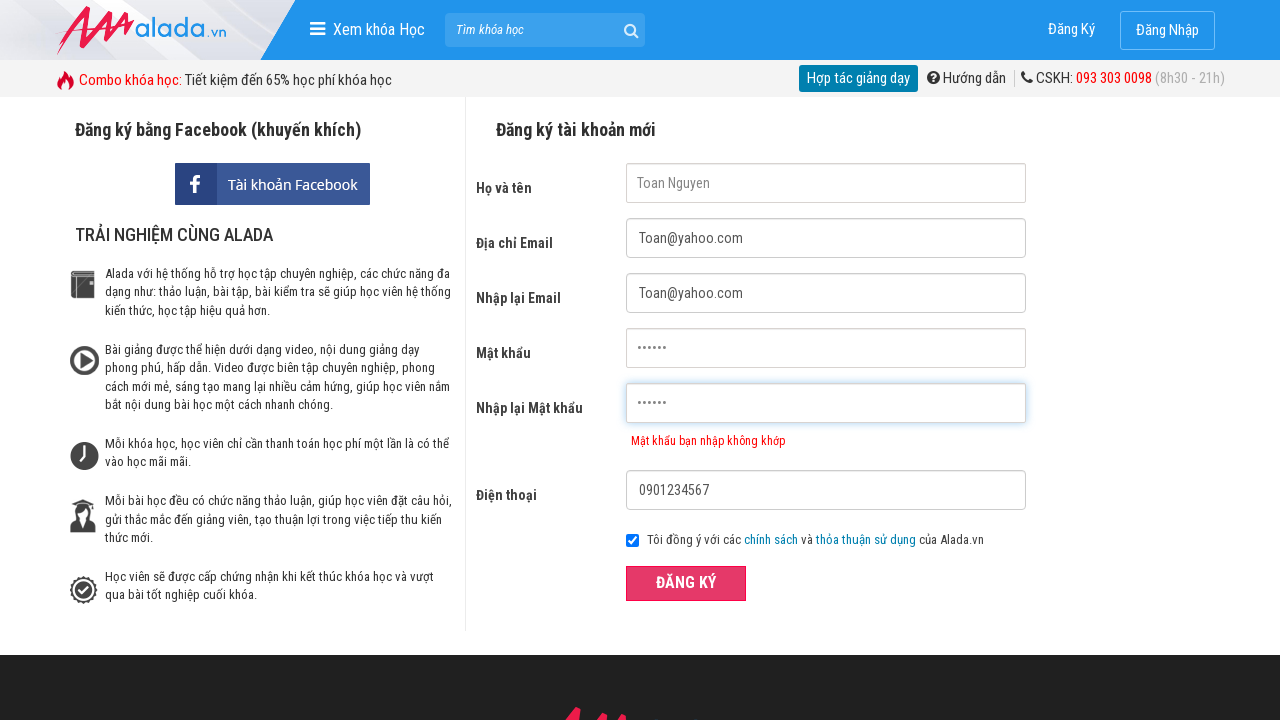

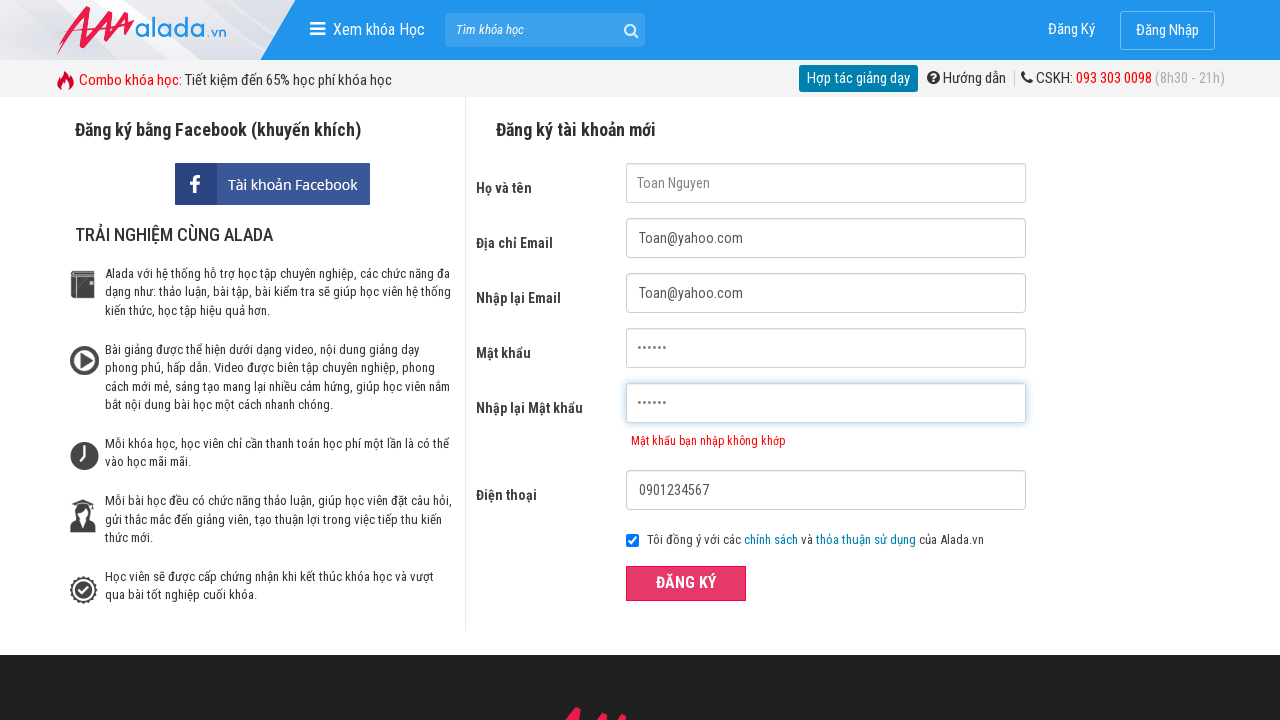